Basic navigation test that visits the GreenKart e-commerce practice site

Starting URL: https://rahulshettyacademy.com/seleniumPractise/#/

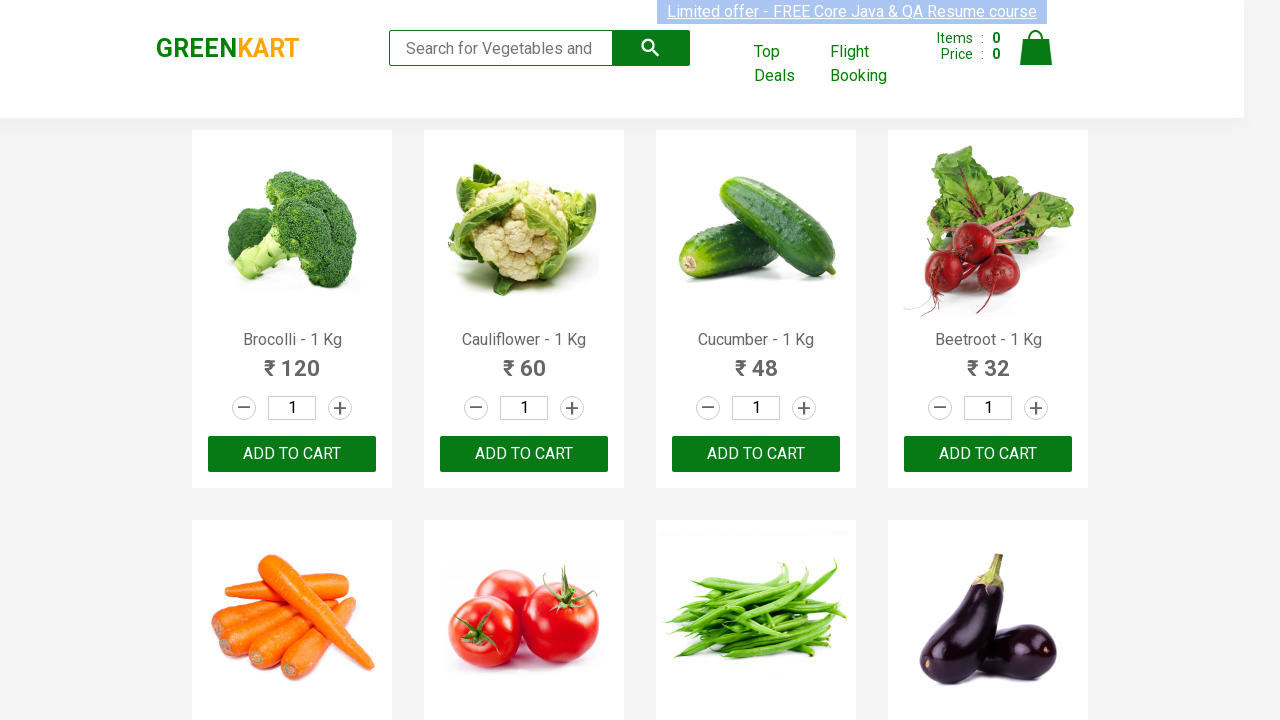

Waited for products section to load on GreenKart e-commerce site
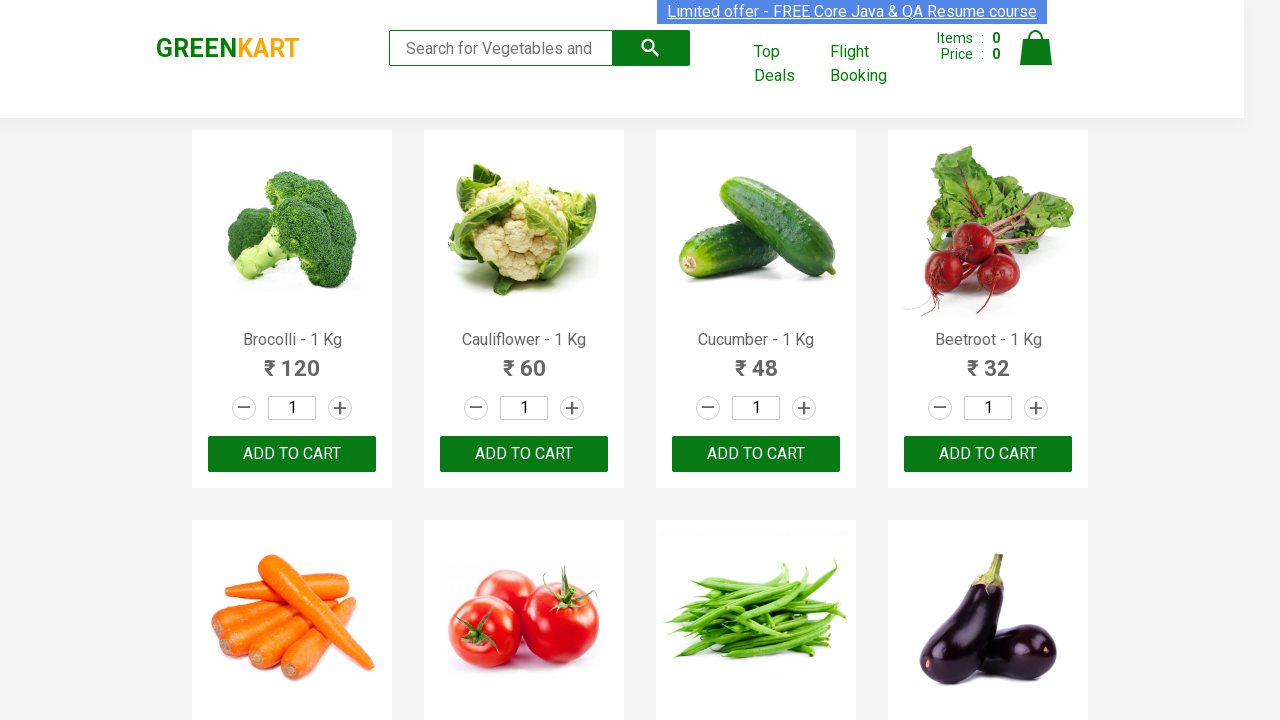

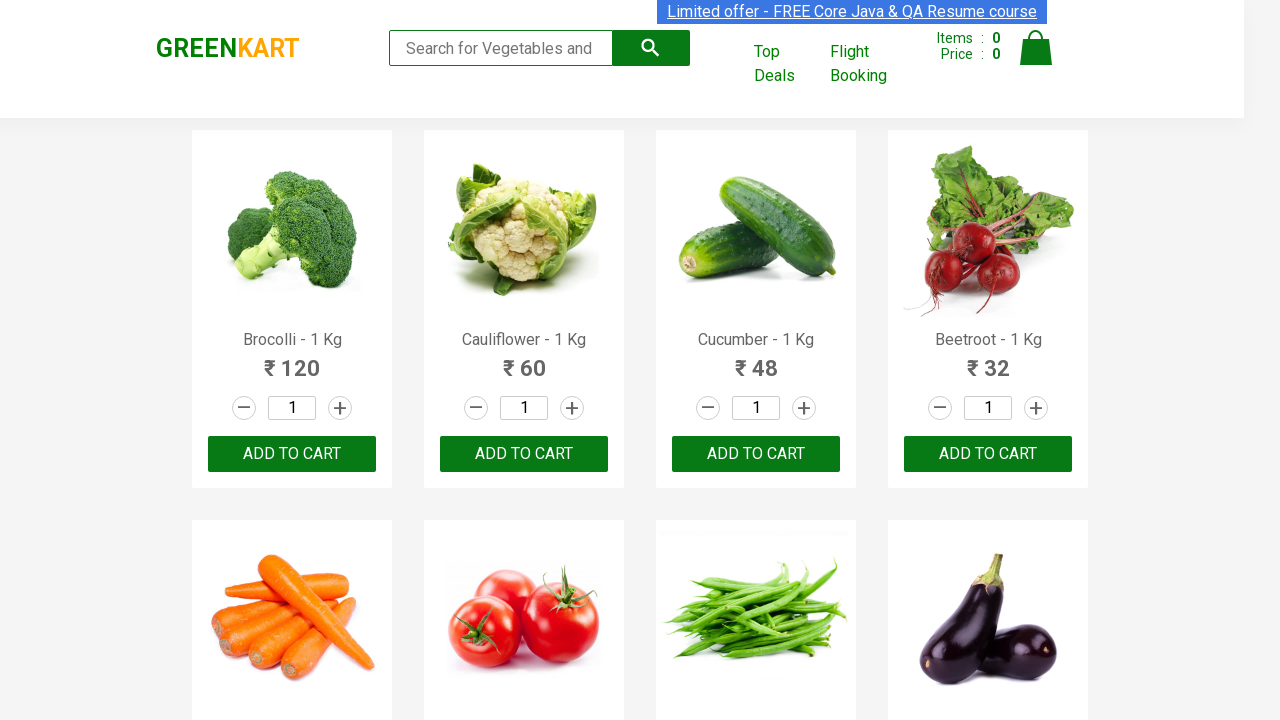